Tests the scooter rental order flow by clicking the order button on the home page and filling in a name field on the order form.

Starting URL: https://qa-scooter.praktikum-services.ru/

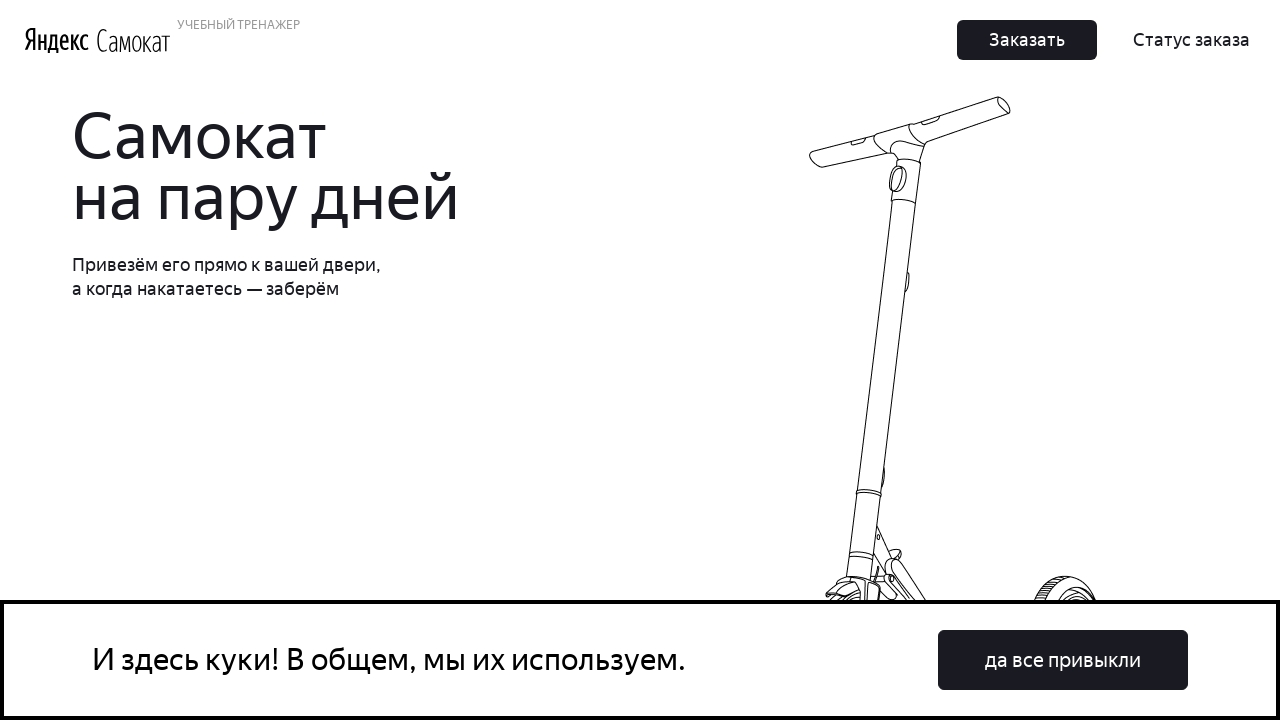

Clicked the order button on the home page at (1027, 40) on button:has-text('Заказать'), .Button_Button__ra12g:has-text('Заказать')
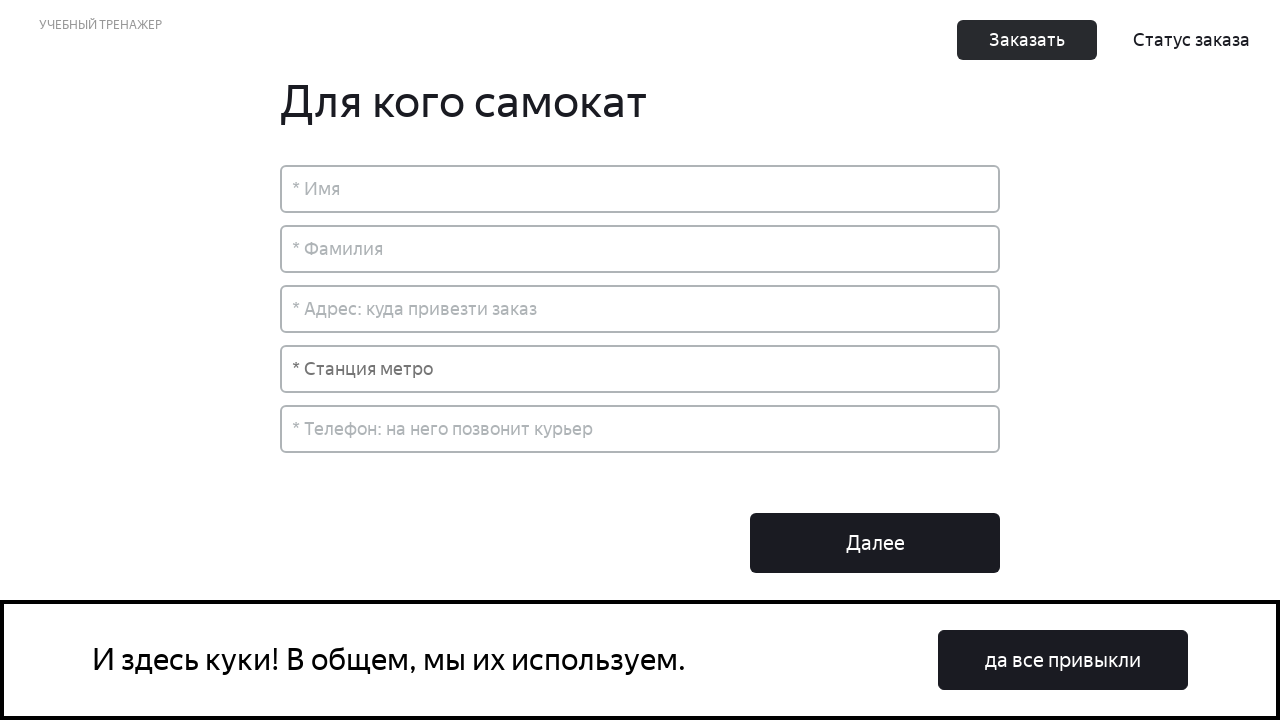

Order form loaded with name field visible
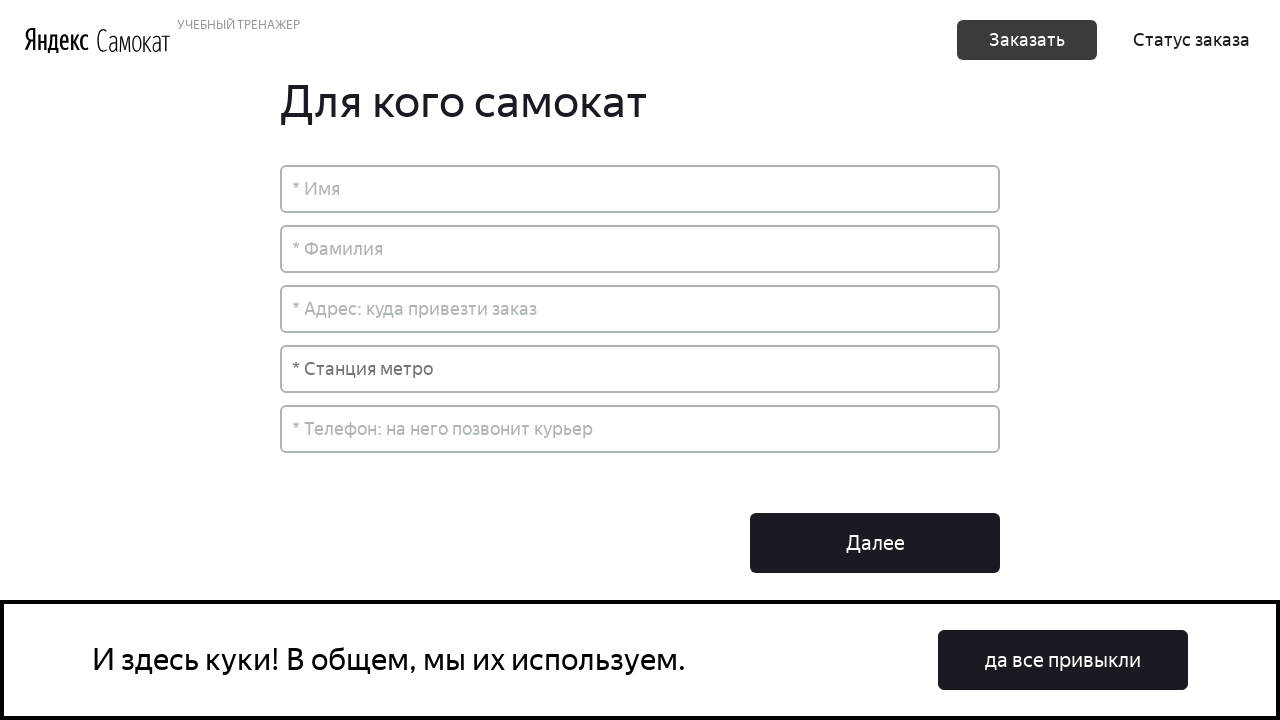

Filled in the name field with 'Григорий' on input[placeholder*='Имя'], input[name='name']
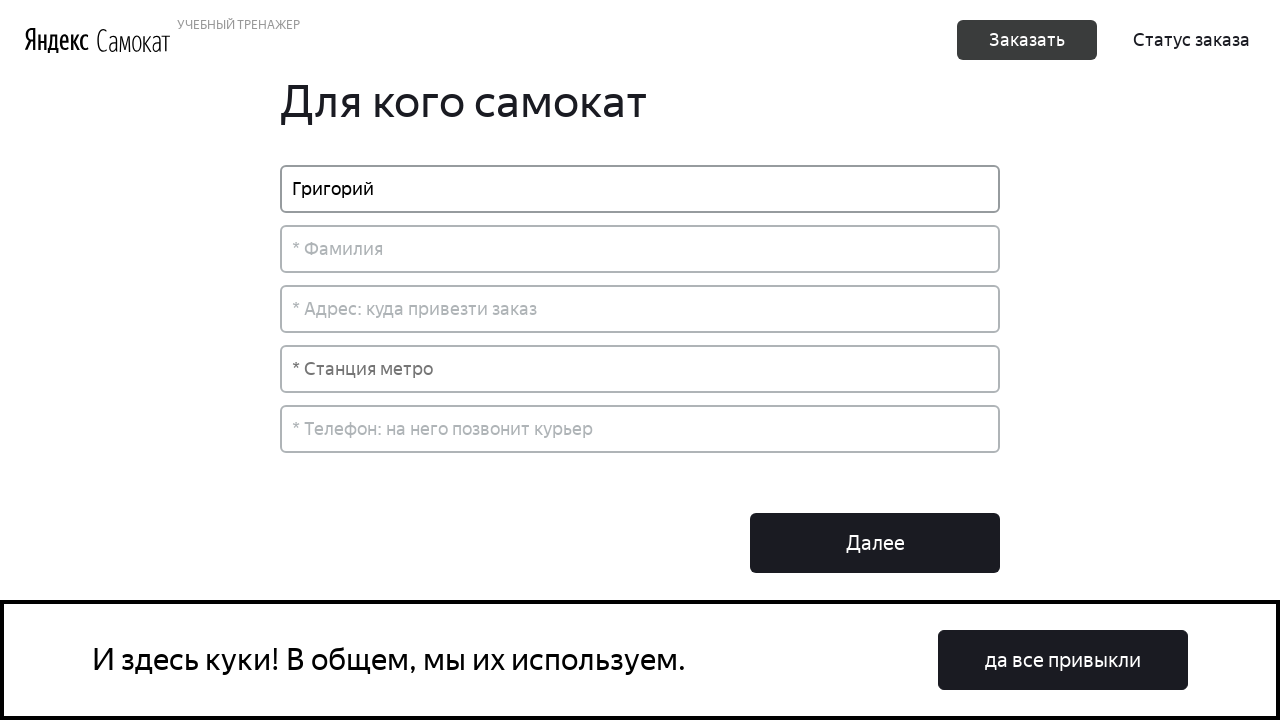

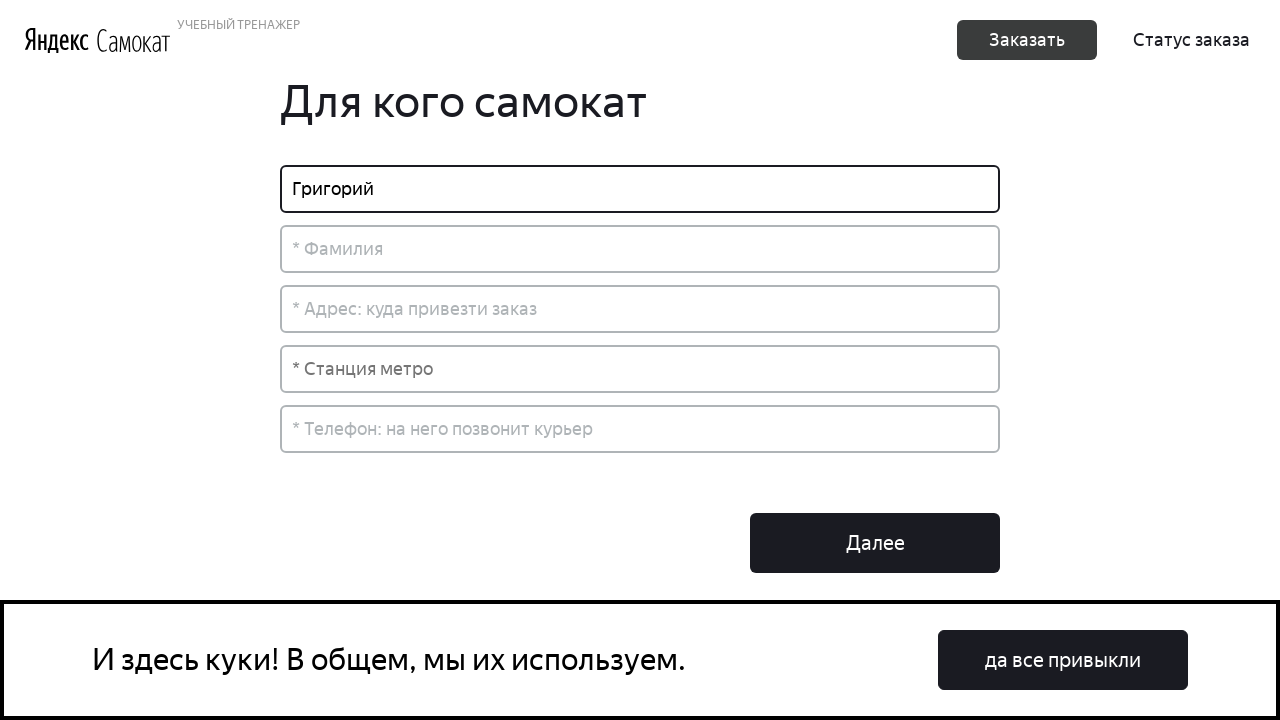